Tests JavaScript confirm dialog handling by clicking the confirm button and dismissing the dialog

Starting URL: http://practice.cydeo.com/javascript_alerts

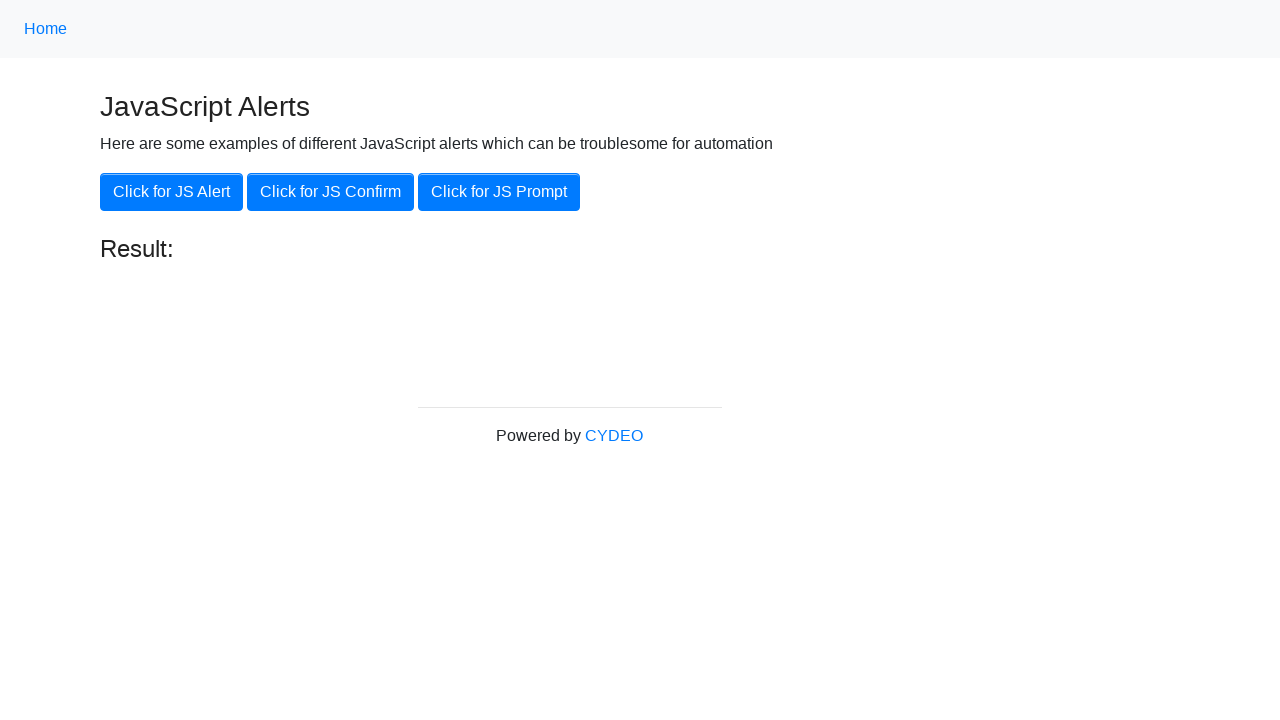

Clicked button to trigger JS Confirm dialog at (330, 192) on xpath=//button[.='Click for JS Confirm']
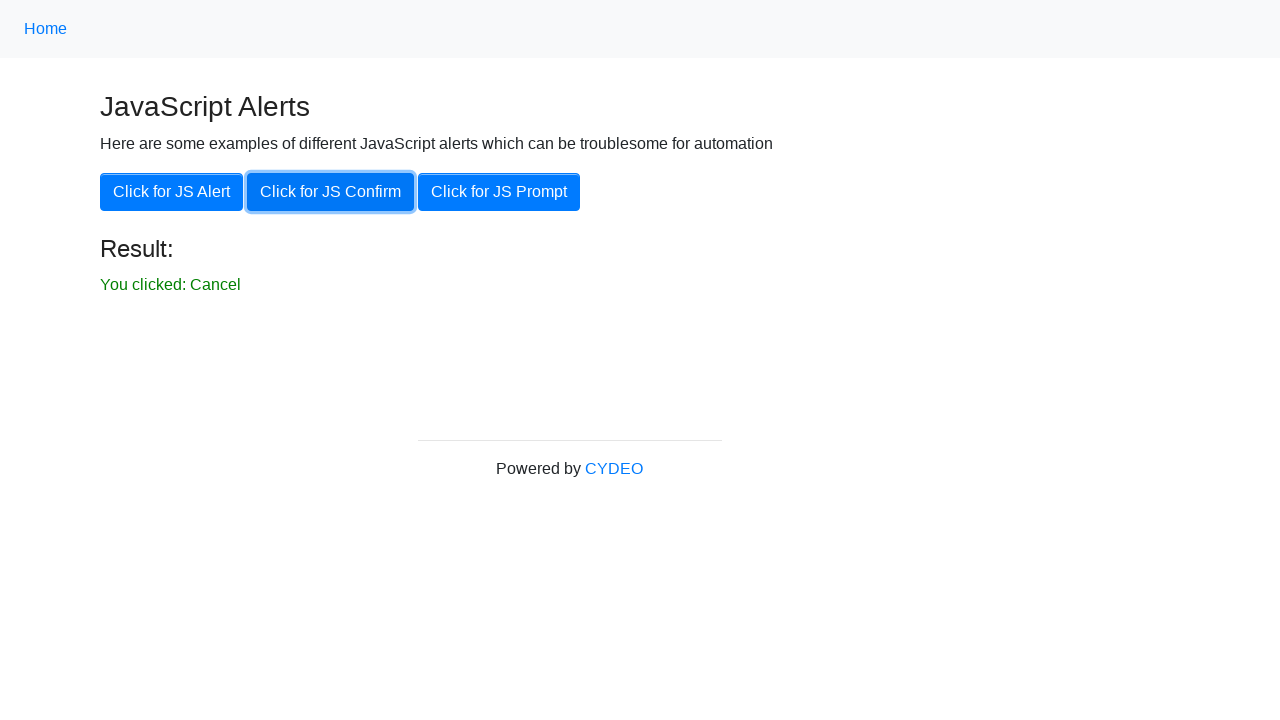

Set up dialog handler to dismiss the confirm dialog
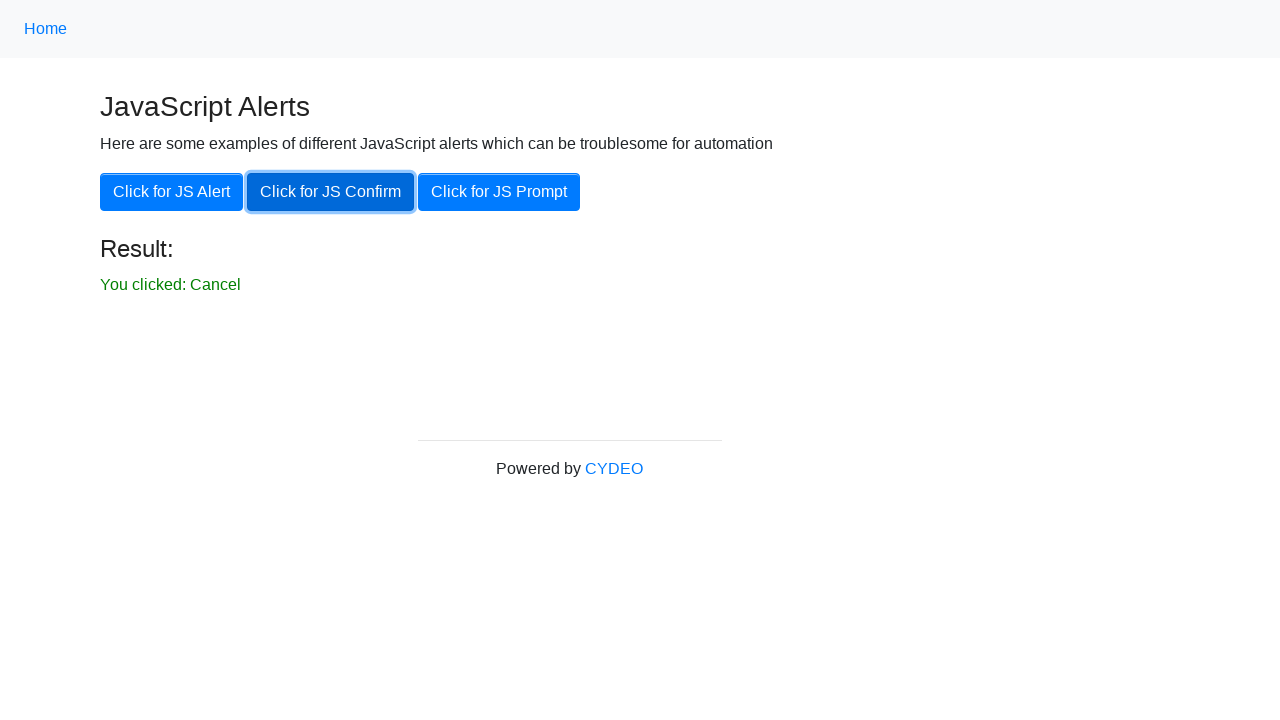

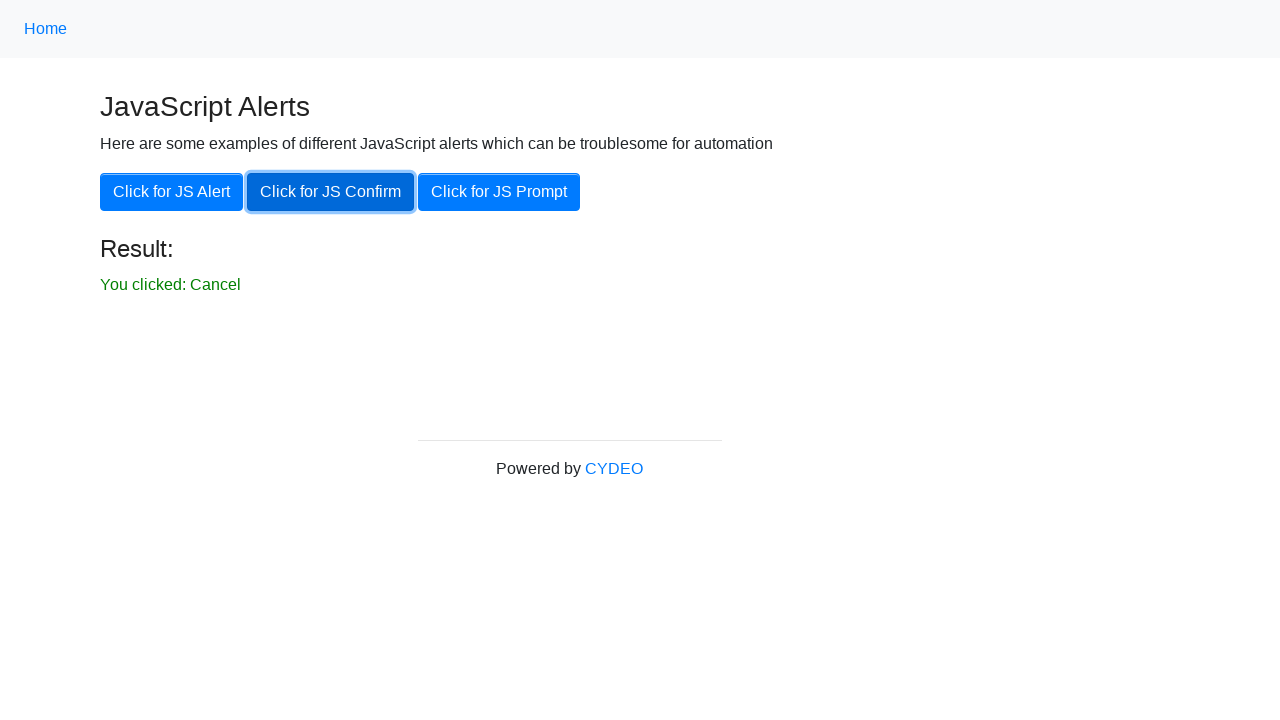